Tests handling a JavaScript confirm dialog by dismissing it (clicking Cancel) when clicking the confirm button

Starting URL: https://rahulshettyacademy.com/AutomationPractice/

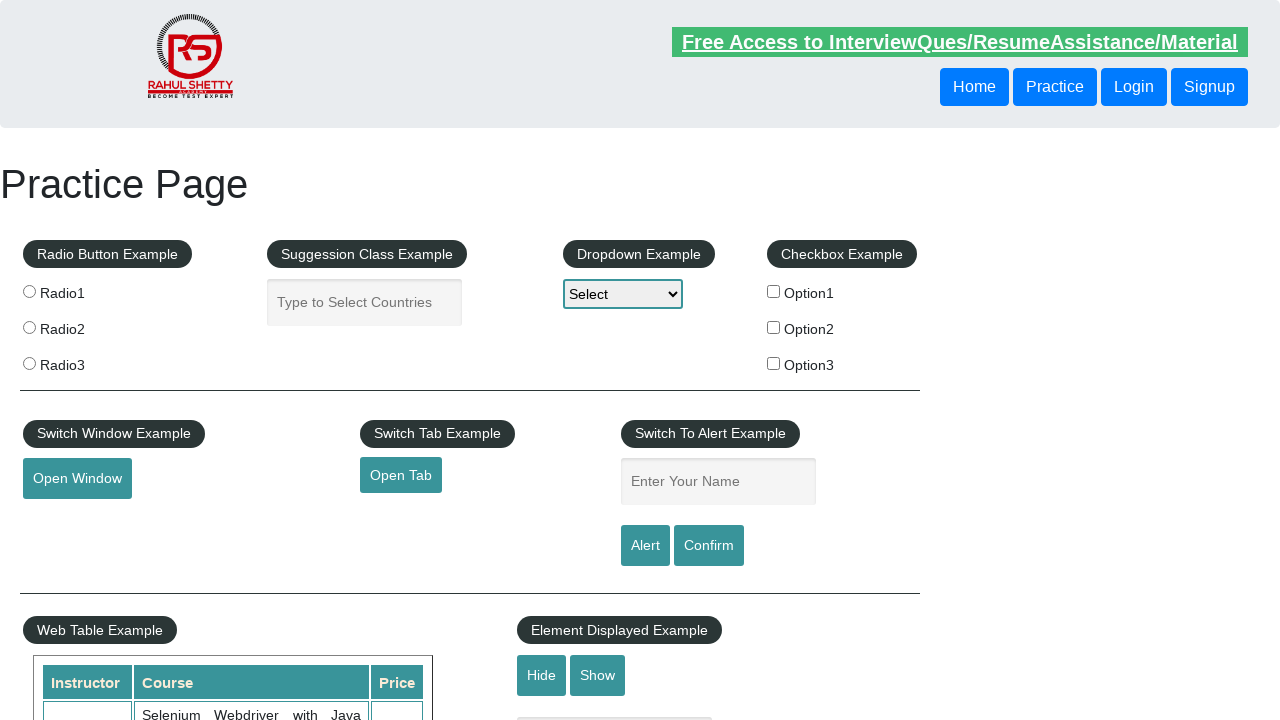

Set up dialog handler to dismiss any JavaScript dialogs
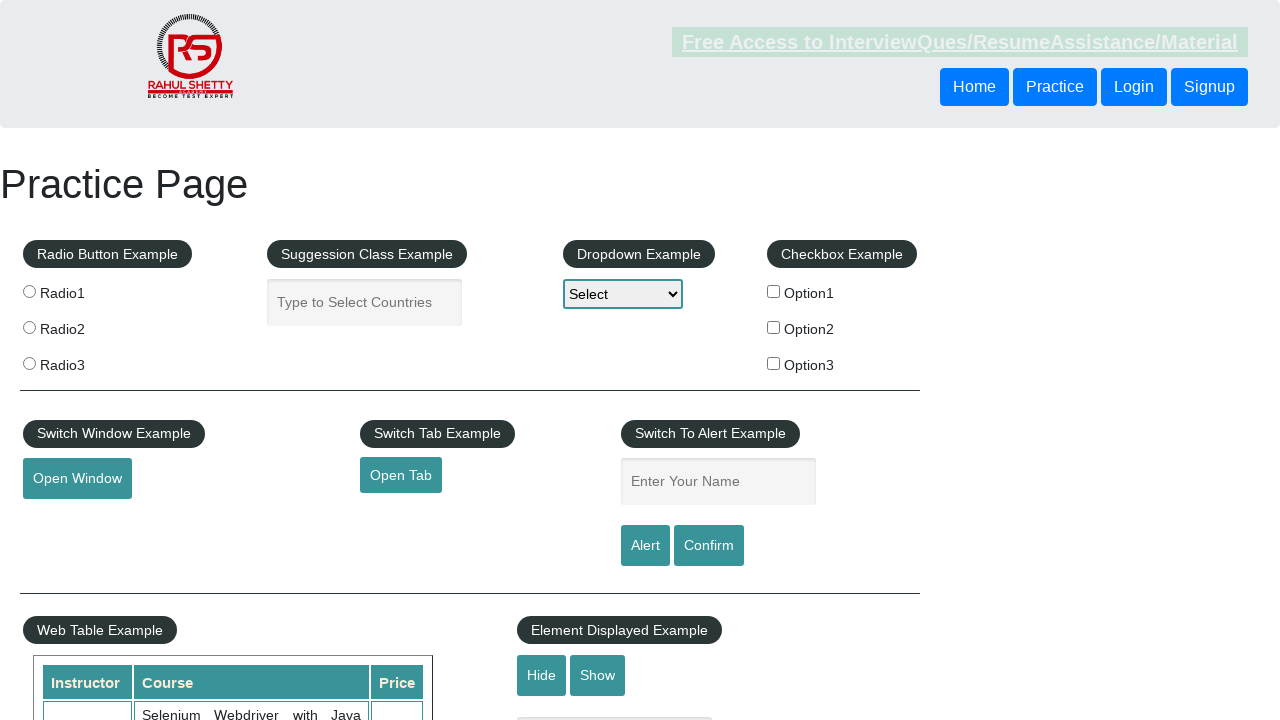

Clicked confirm button to trigger JavaScript confirm dialog at (709, 546) on #confirmbtn
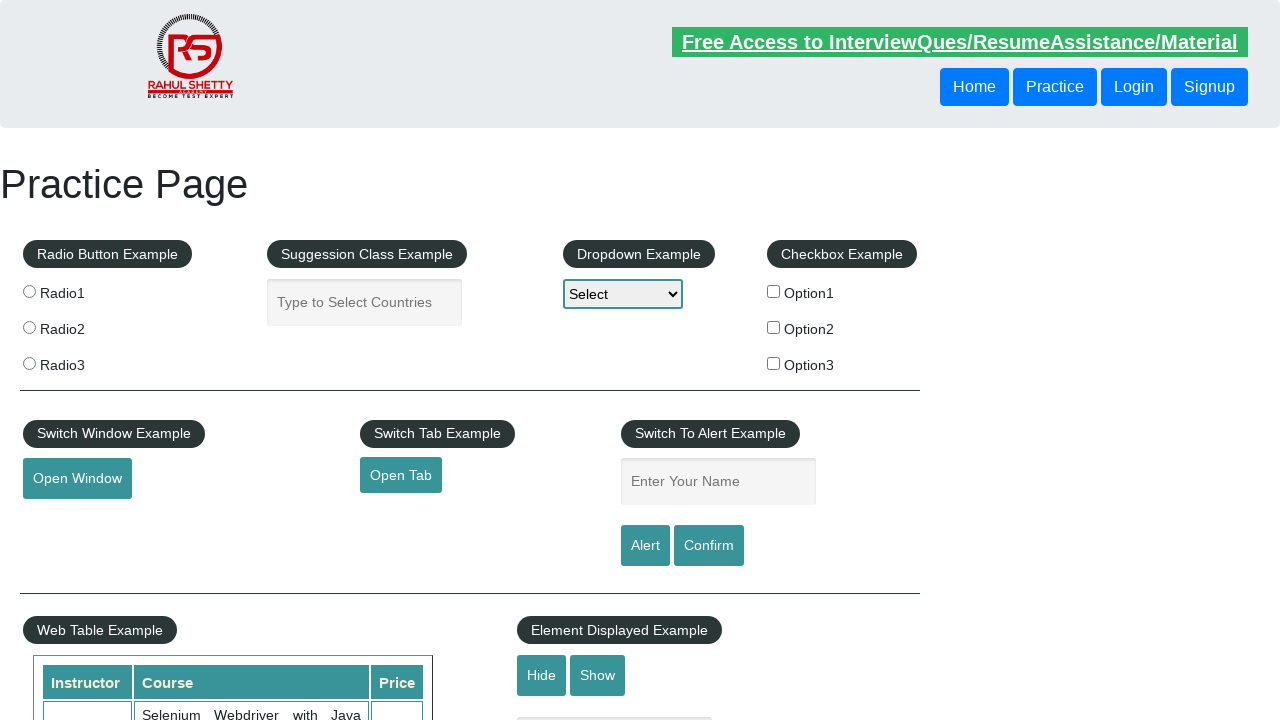

Waited 500ms for dialog interaction to complete
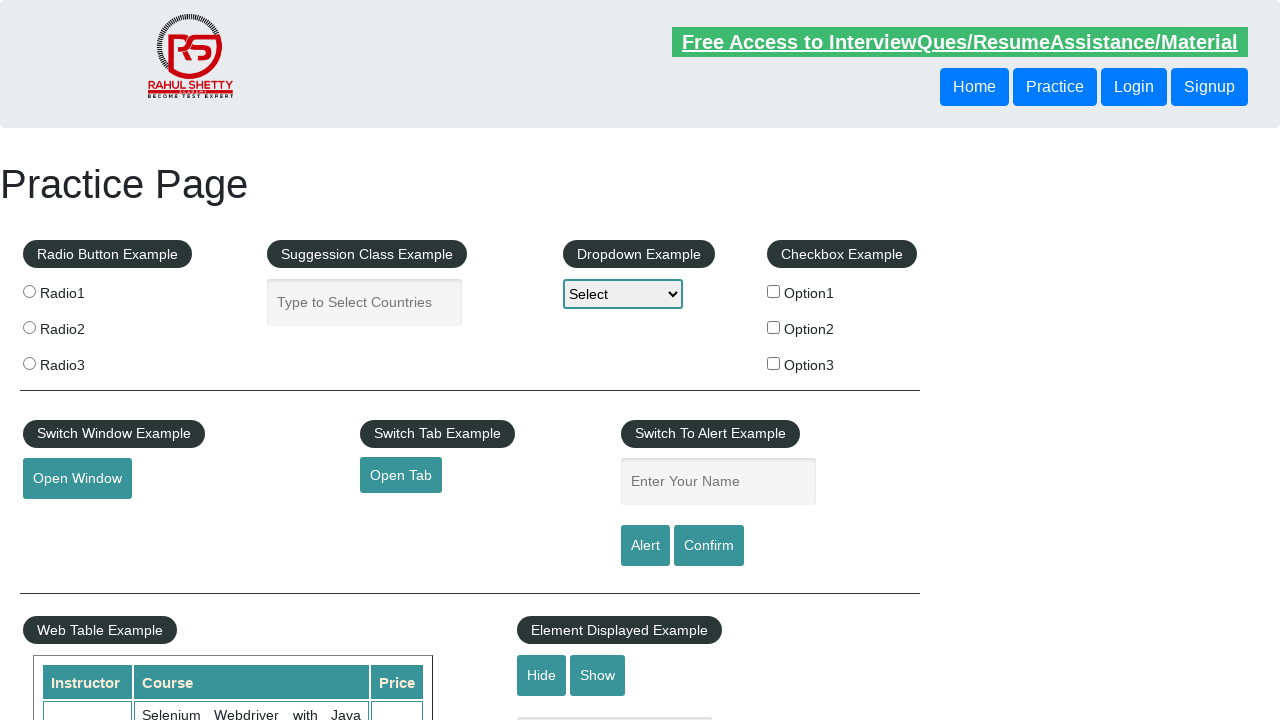

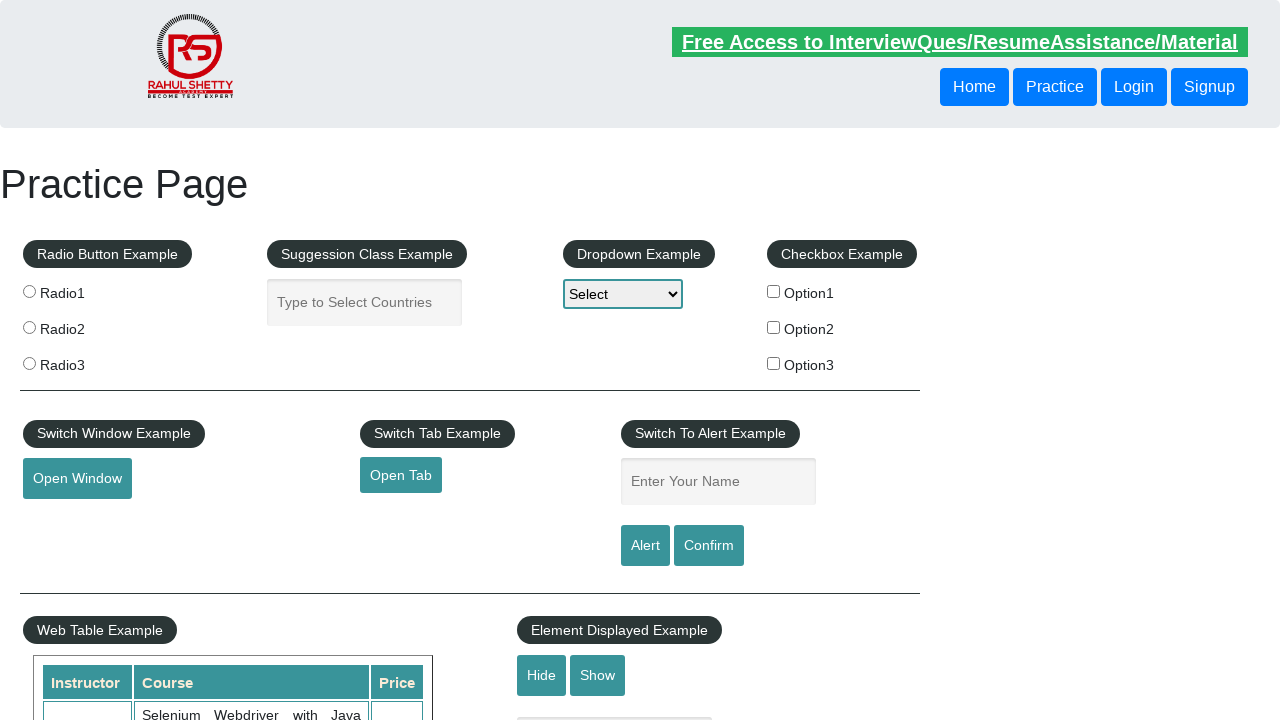